Verifies that the sortable data table has exactly 6 column headers

Starting URL: https://the-internet.herokuapp.com

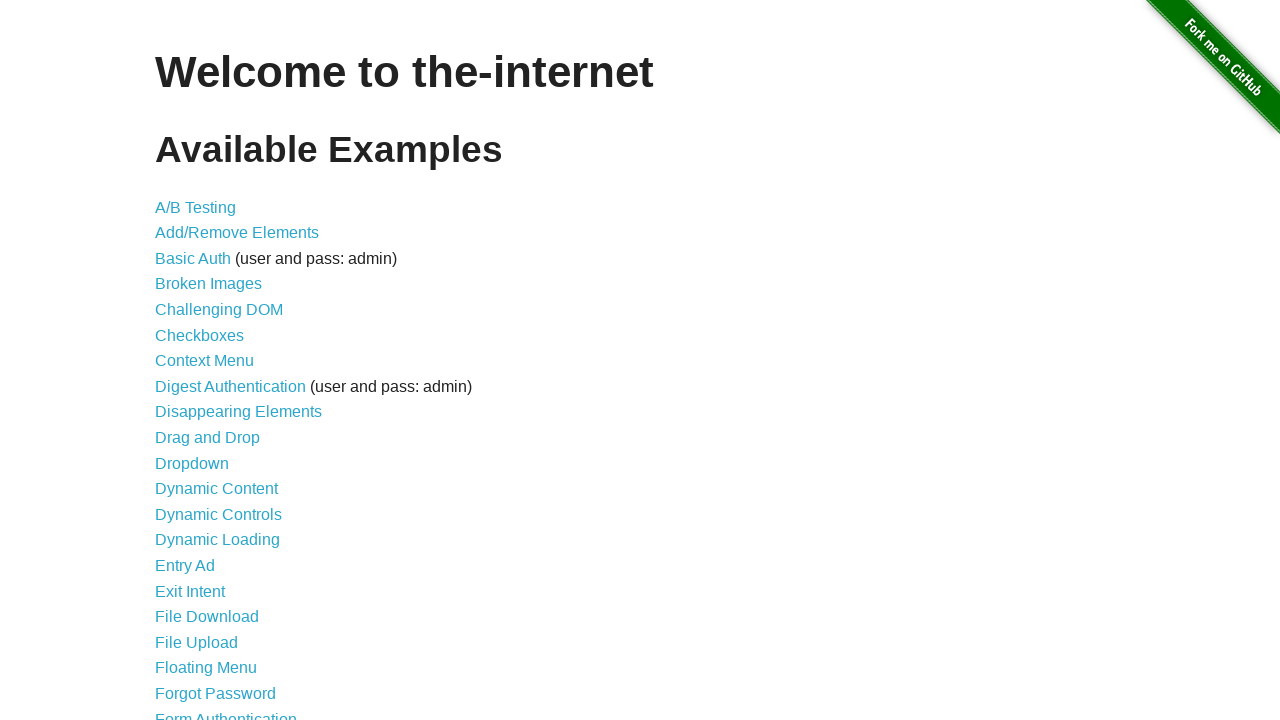

Clicked on Sortable Data Tables link at (230, 574) on a:text('Sortable Data Tables')
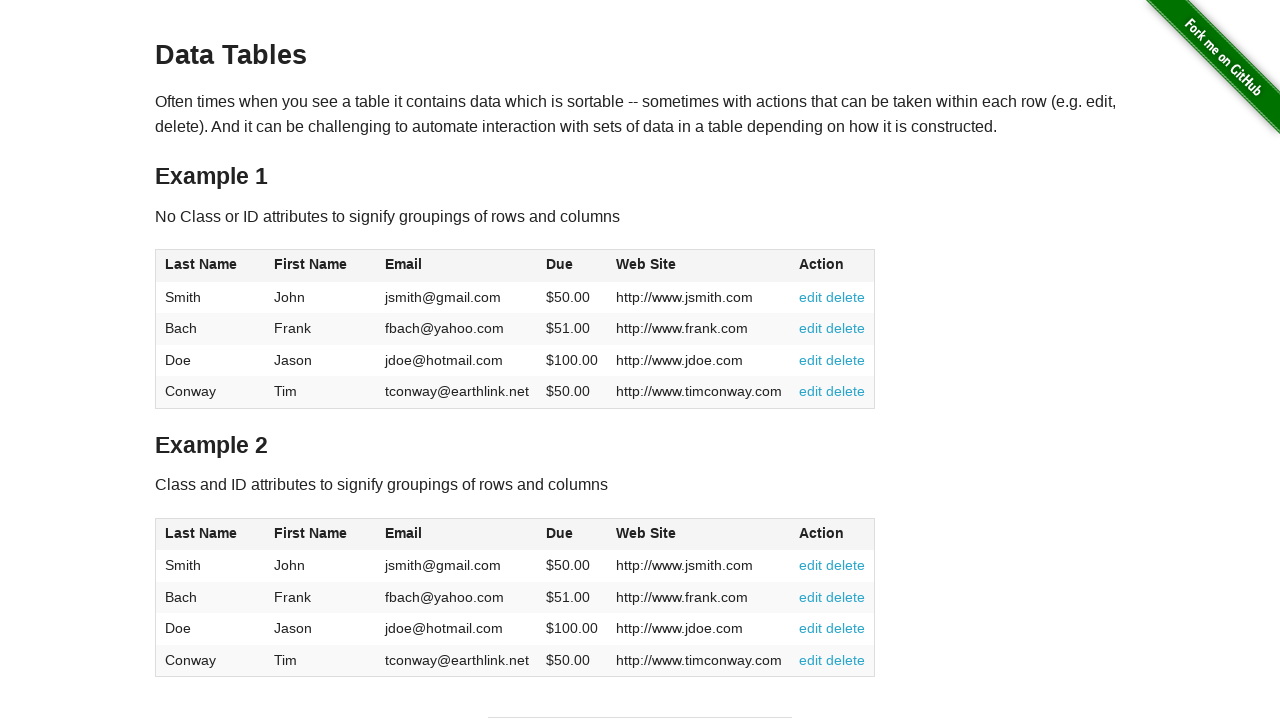

Waited for table#table1 to load
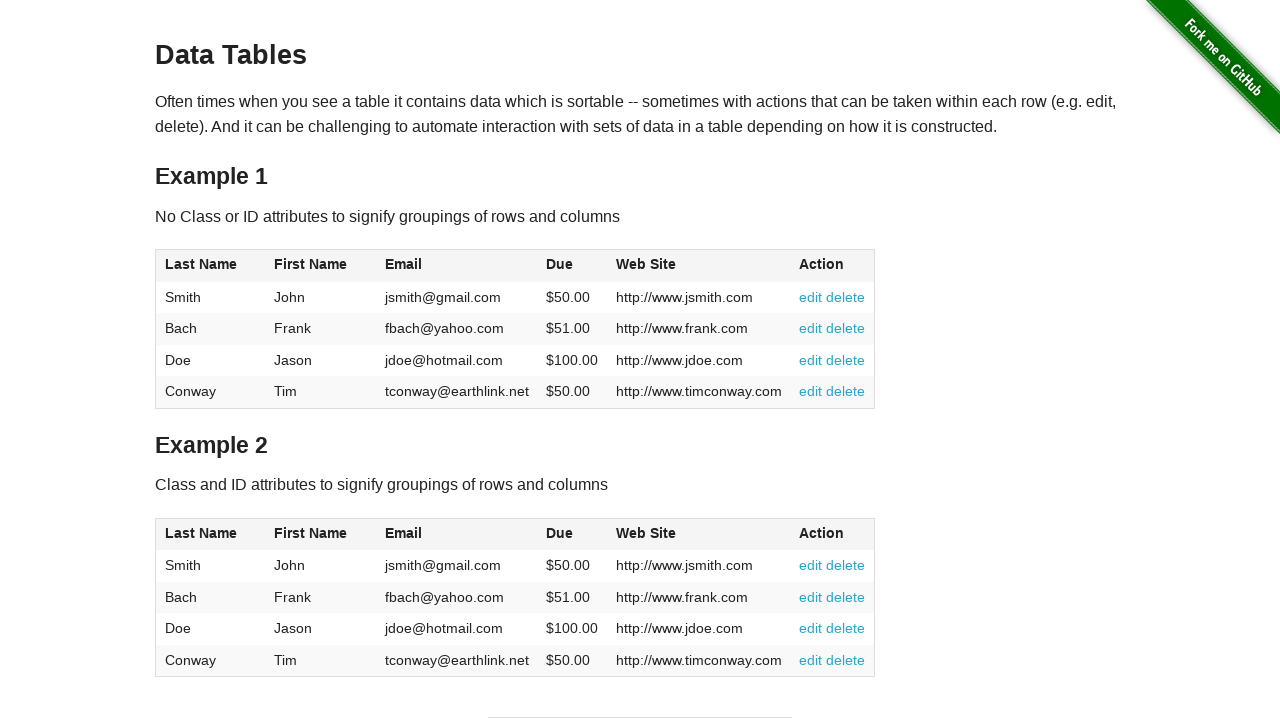

Counted table headers: 6 column headers found
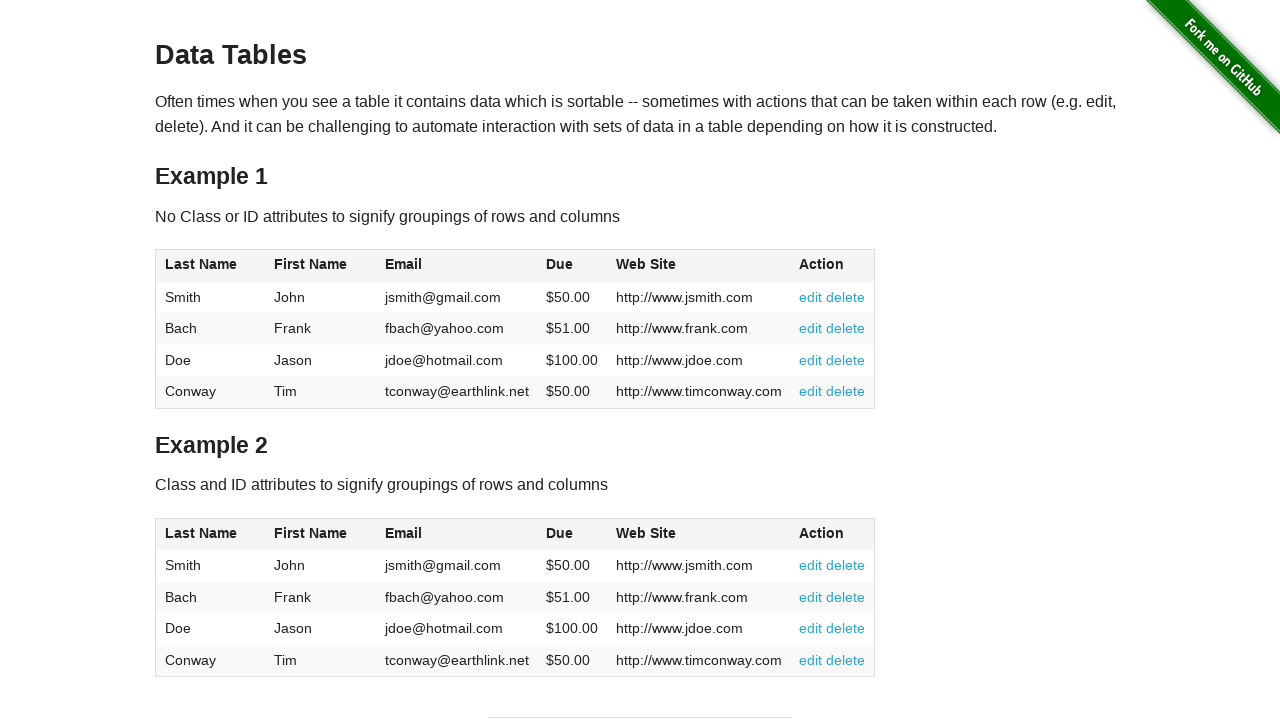

Verified that sortable data table has exactly 6 column headers
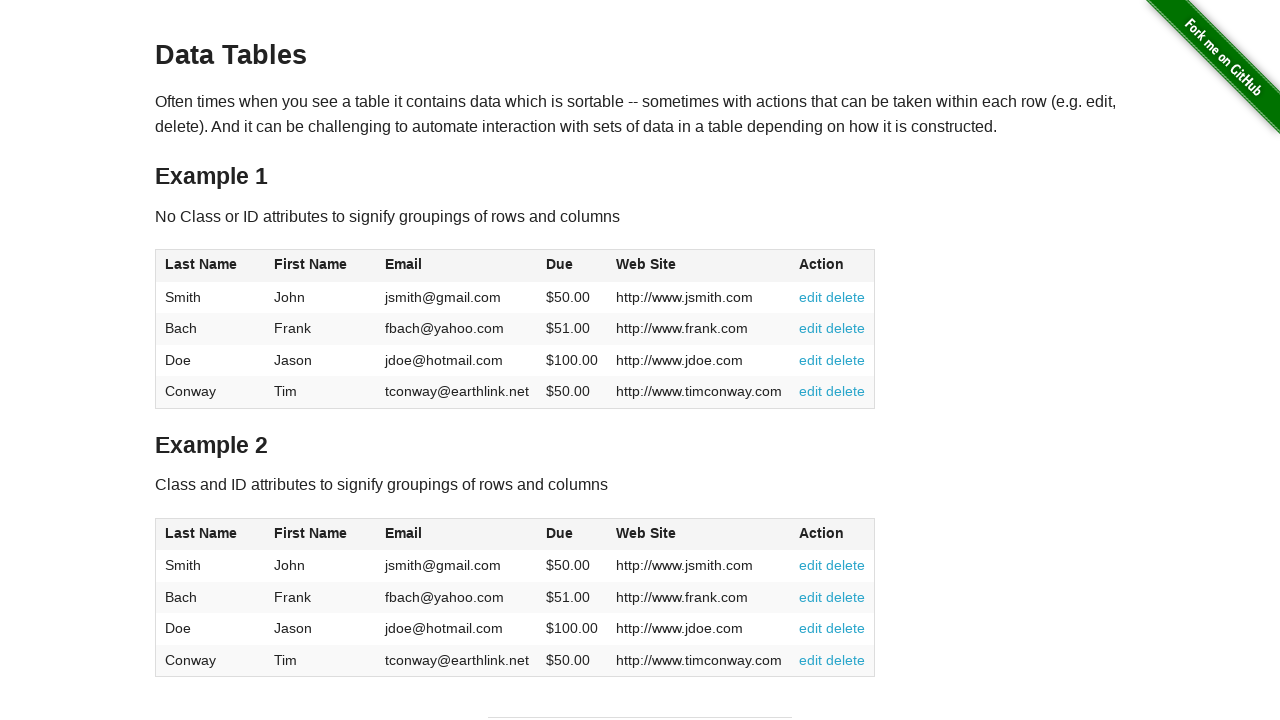

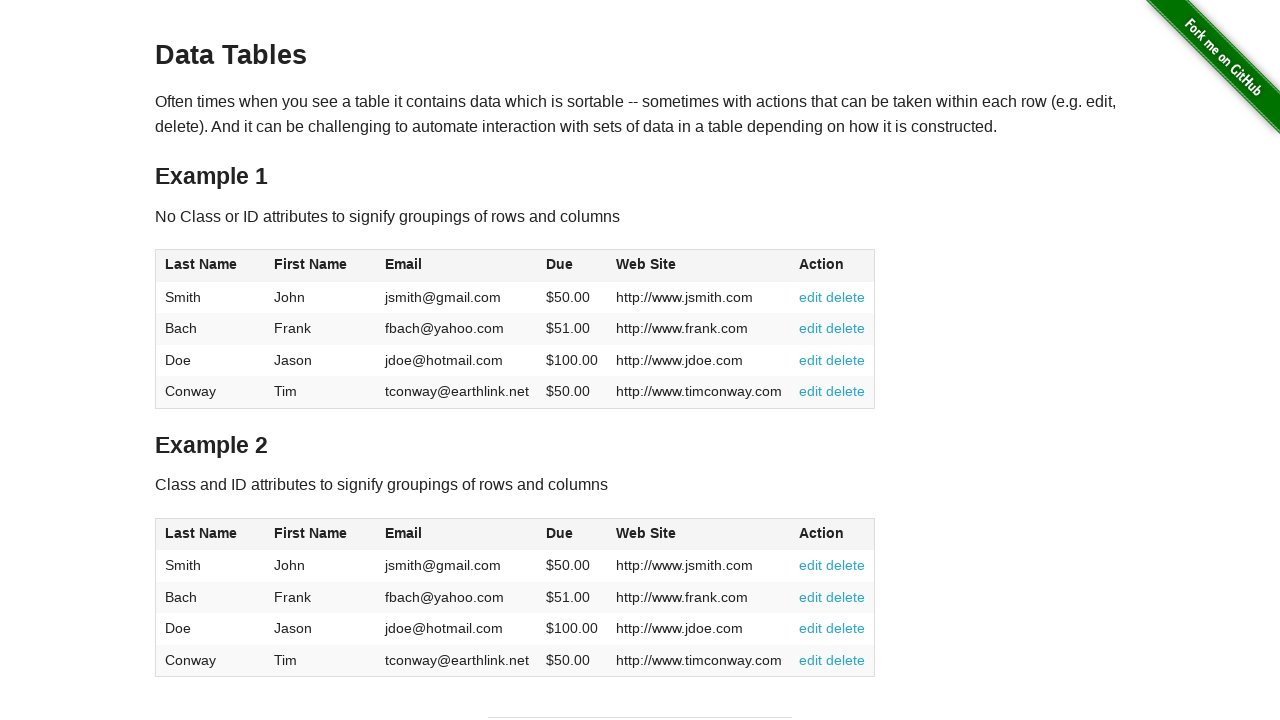